Navigates to OrangeHRM login page and verifies the page loads correctly by checking the page title

Starting URL: https://opensource-demo.orangehrmlive.com/web/index.php/auth/login

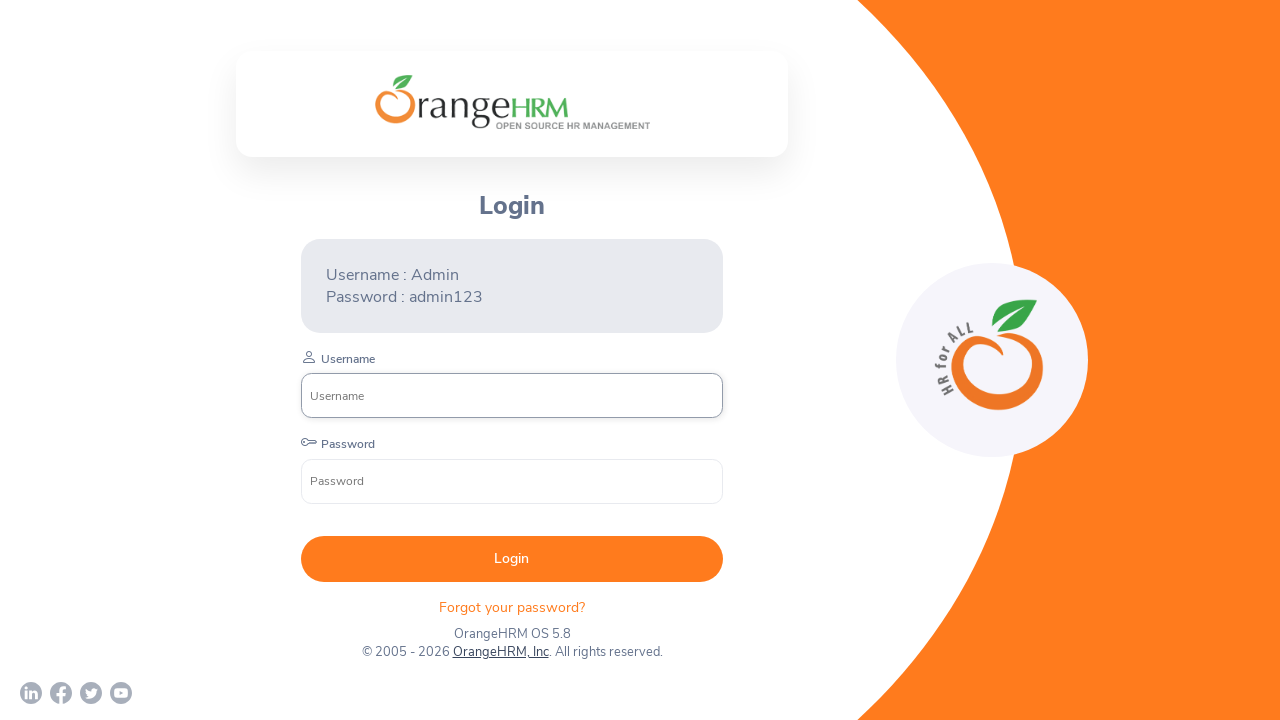

Waited for page to load - DOM content loaded
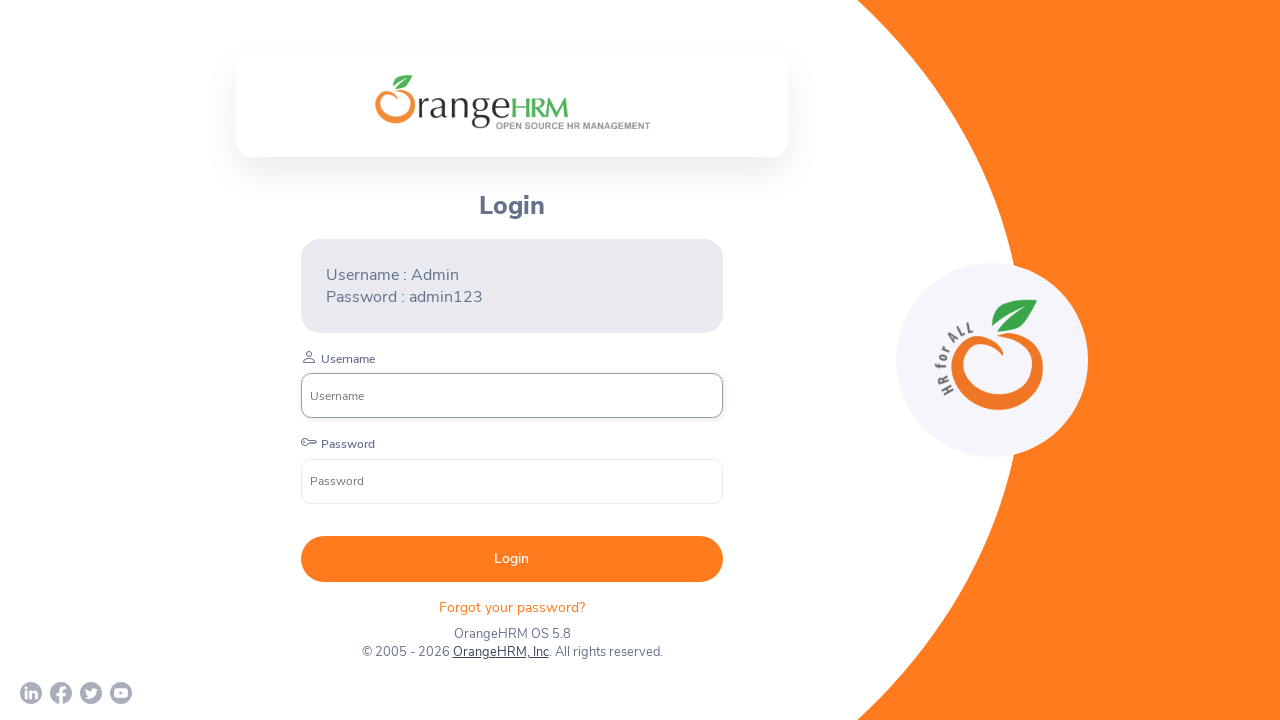

Retrieved page title
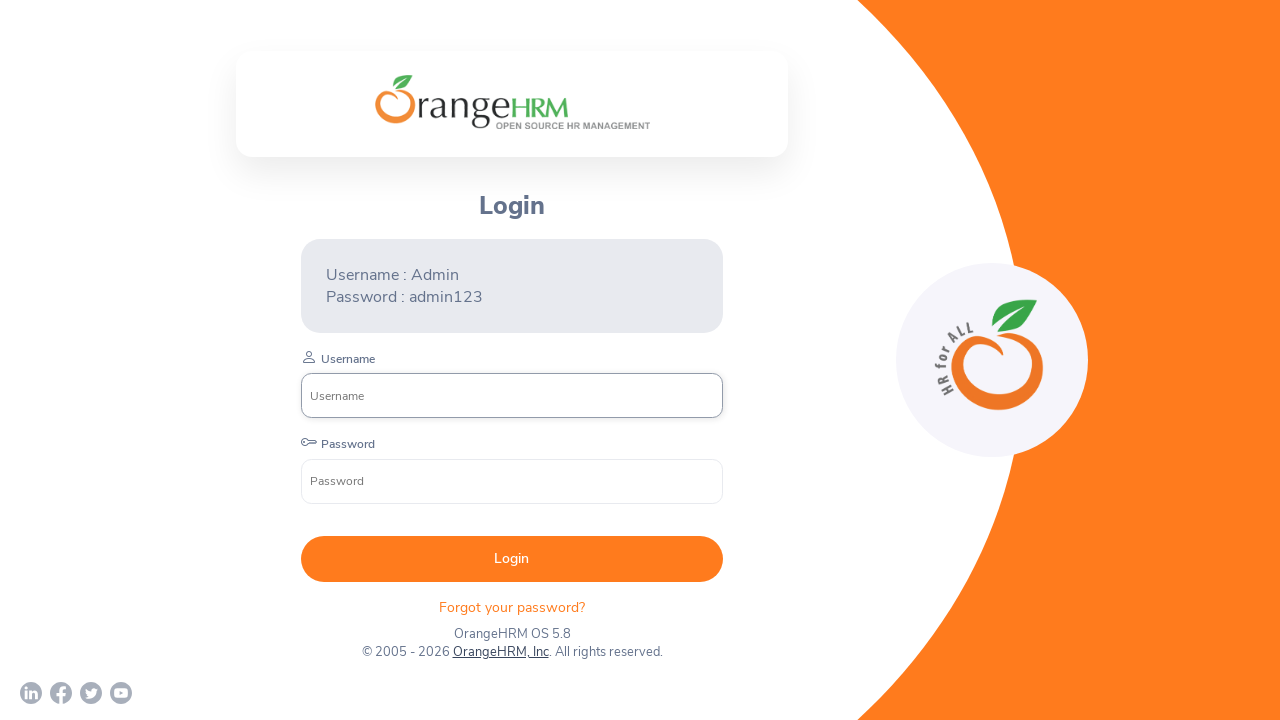

Verified page title is 'OrangeHRM'
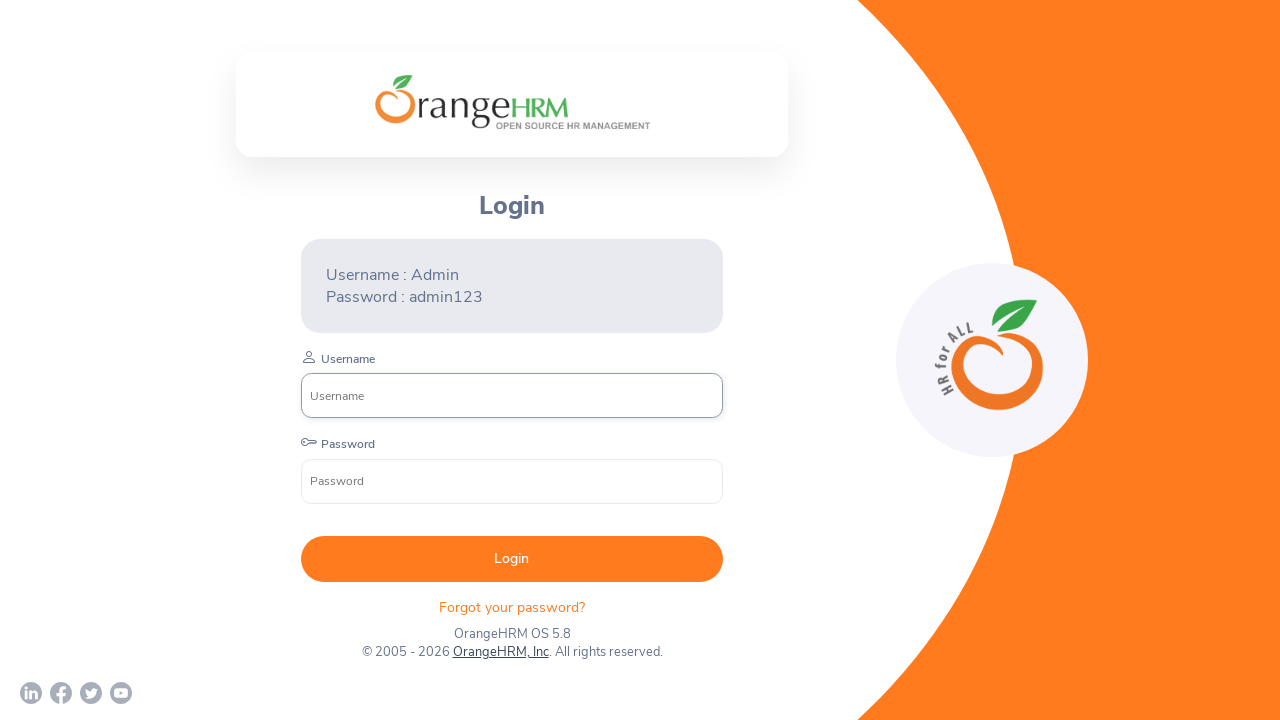

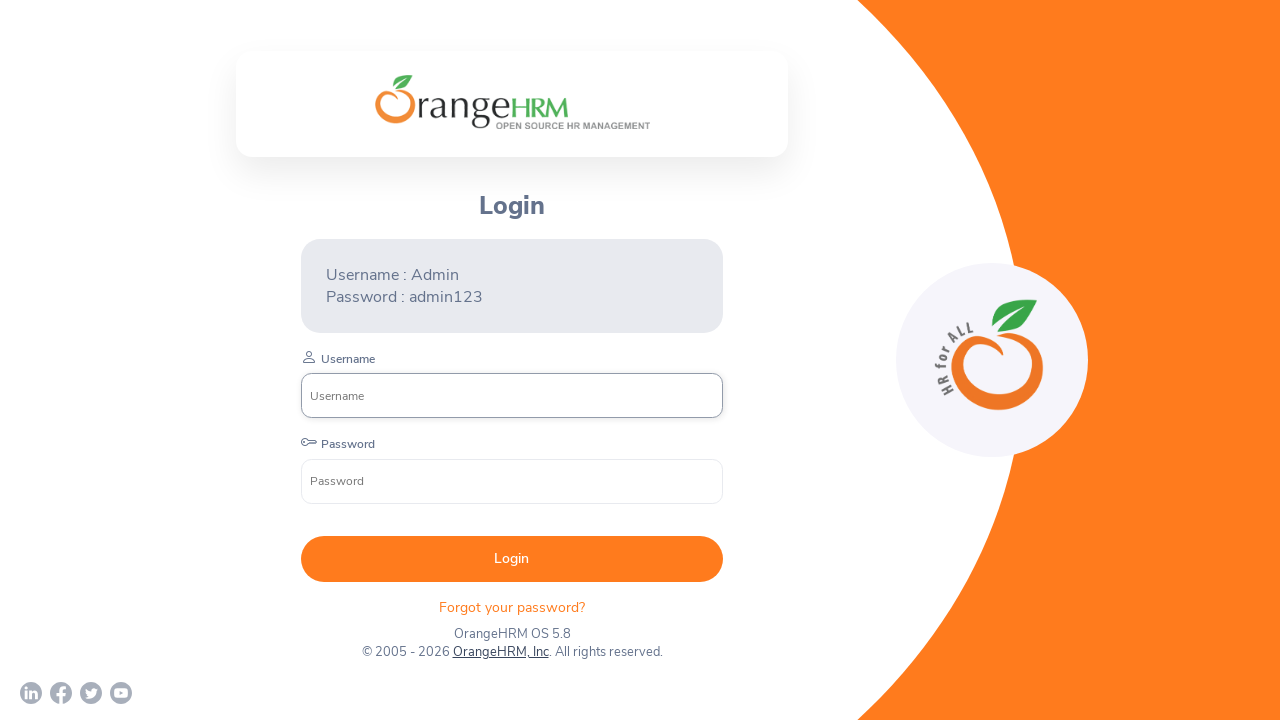